Tests confirmation alert functionality by clicking the Confirmation Alert button, dismissing the alert with Cancel, and reading the result

Starting URL: https://training-support.net/webelements/alerts

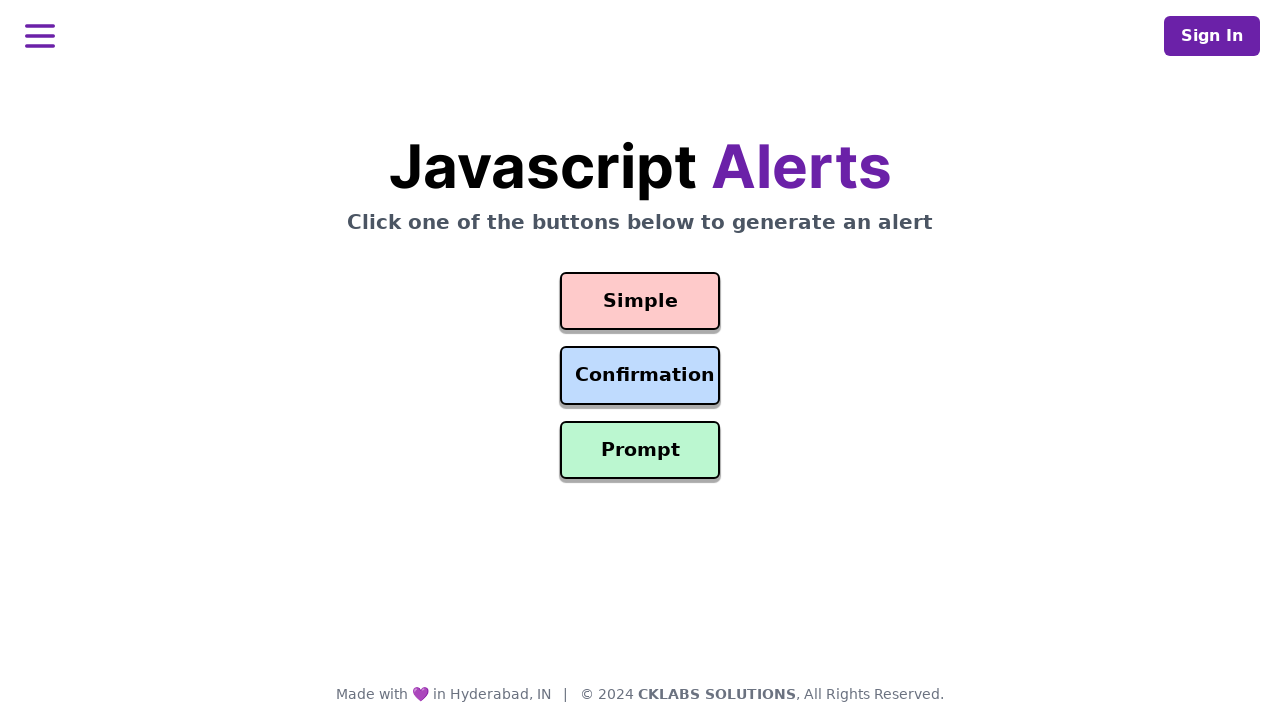

Set up dialog handler to dismiss confirmation alerts
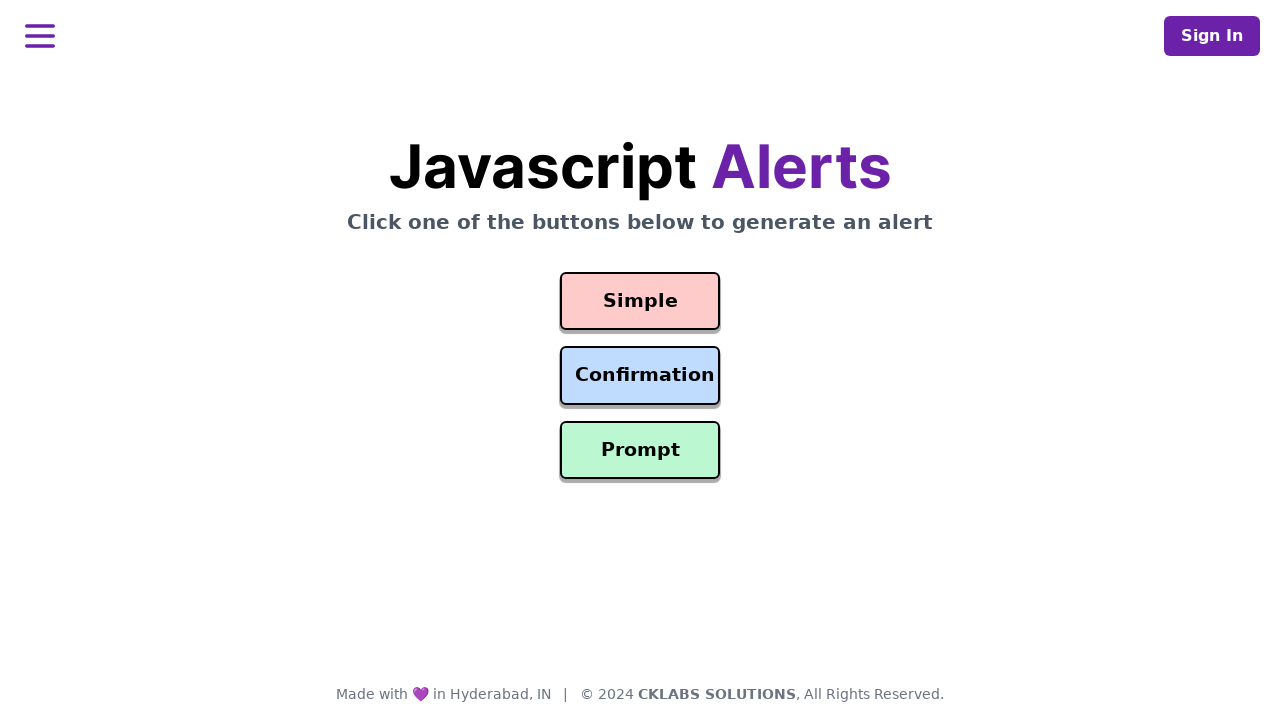

Clicked the Confirmation Alert button at (640, 376) on #confirmation
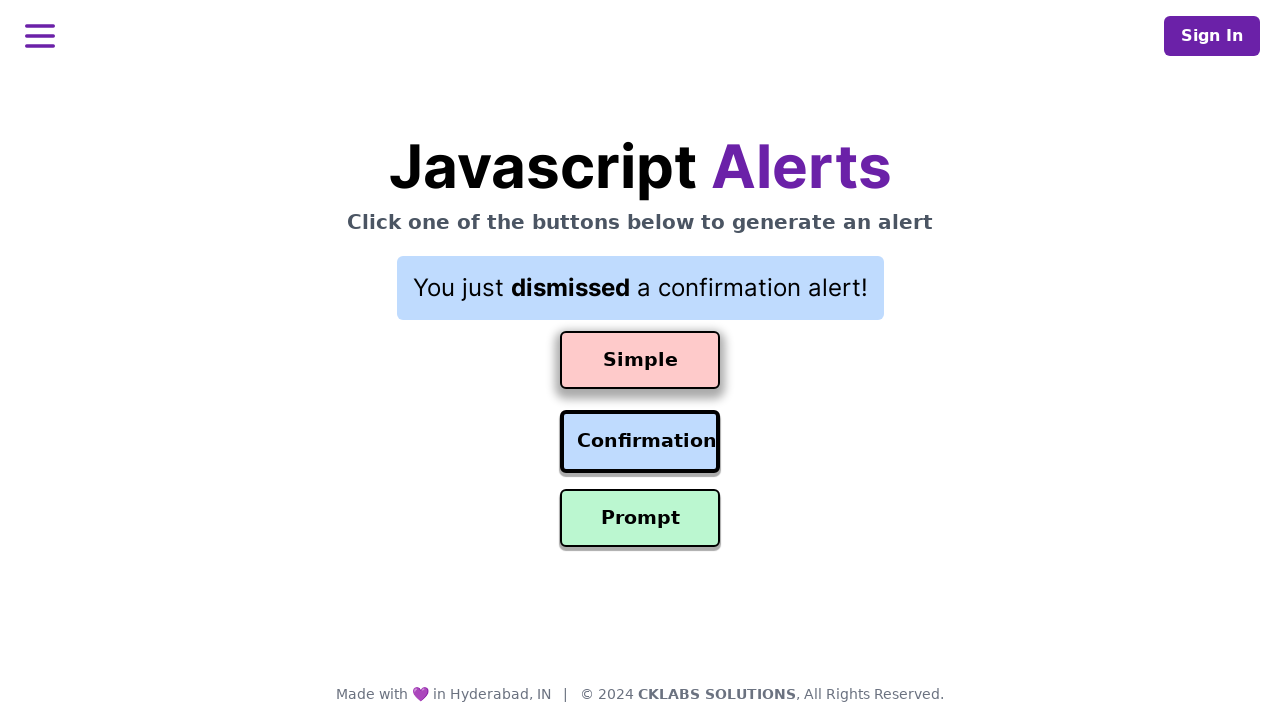

Waited 500ms for alert to be handled
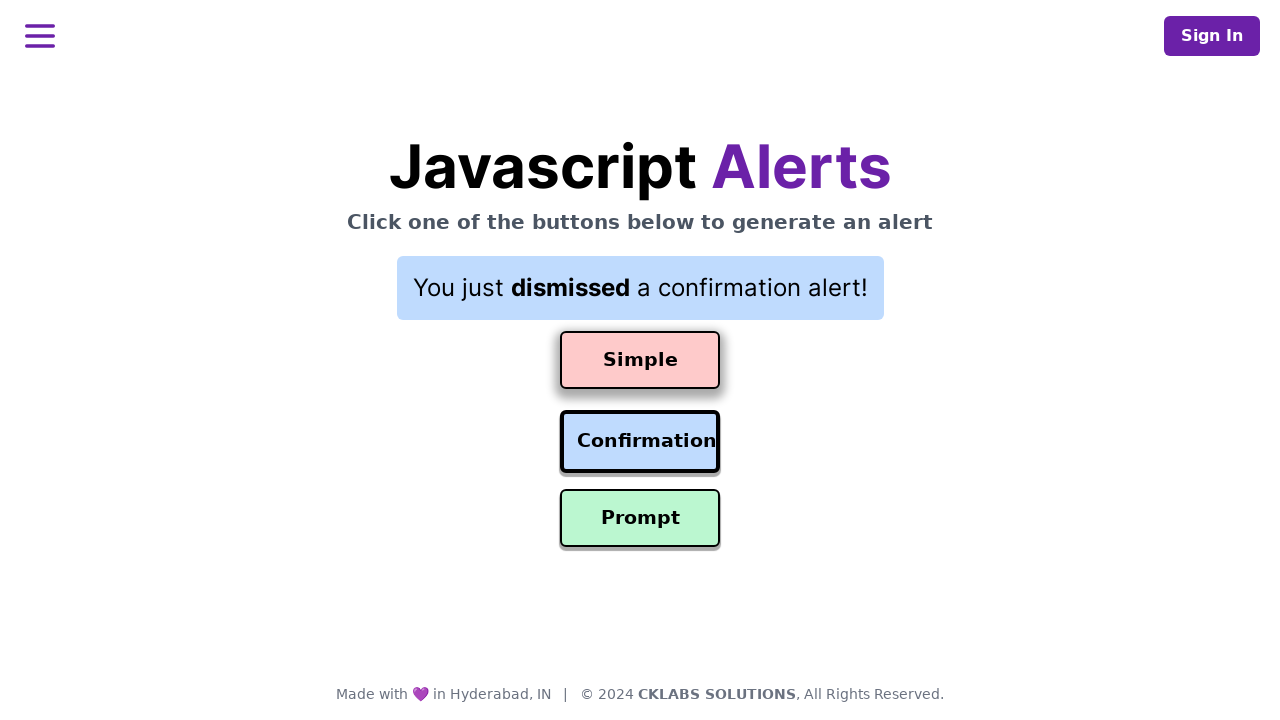

Read result text: You just dismissed a confirmation alert!
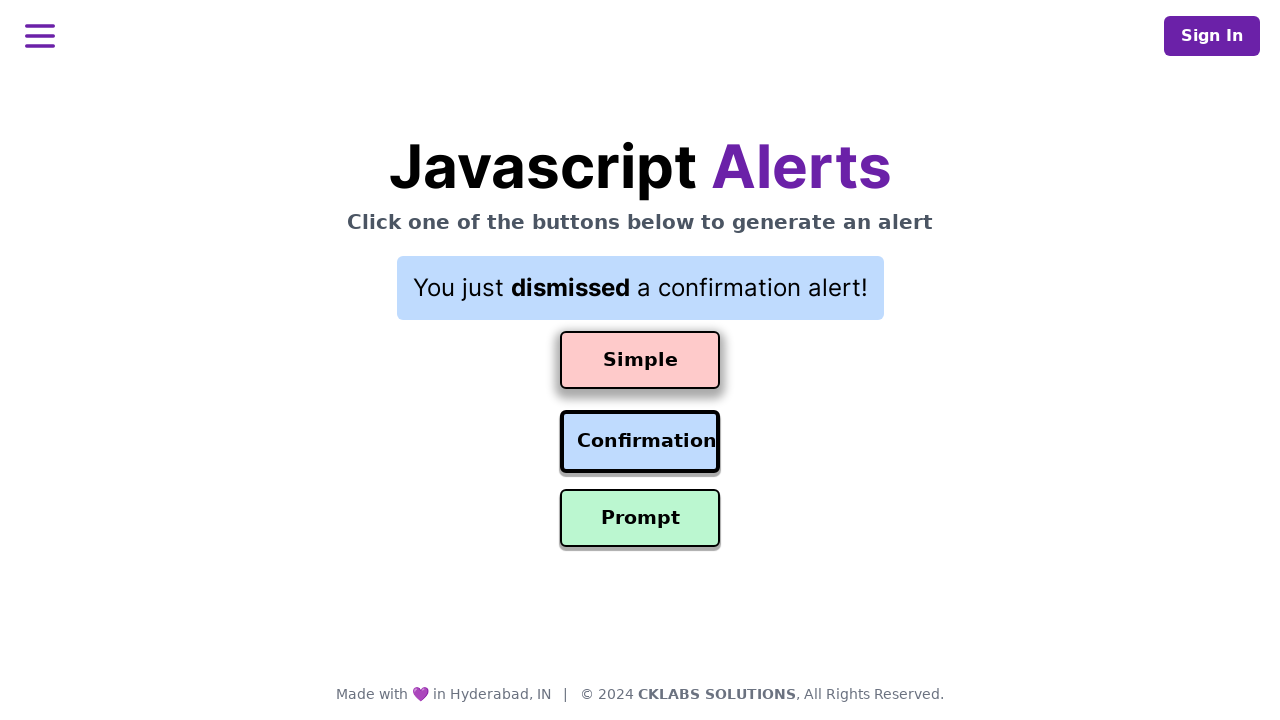

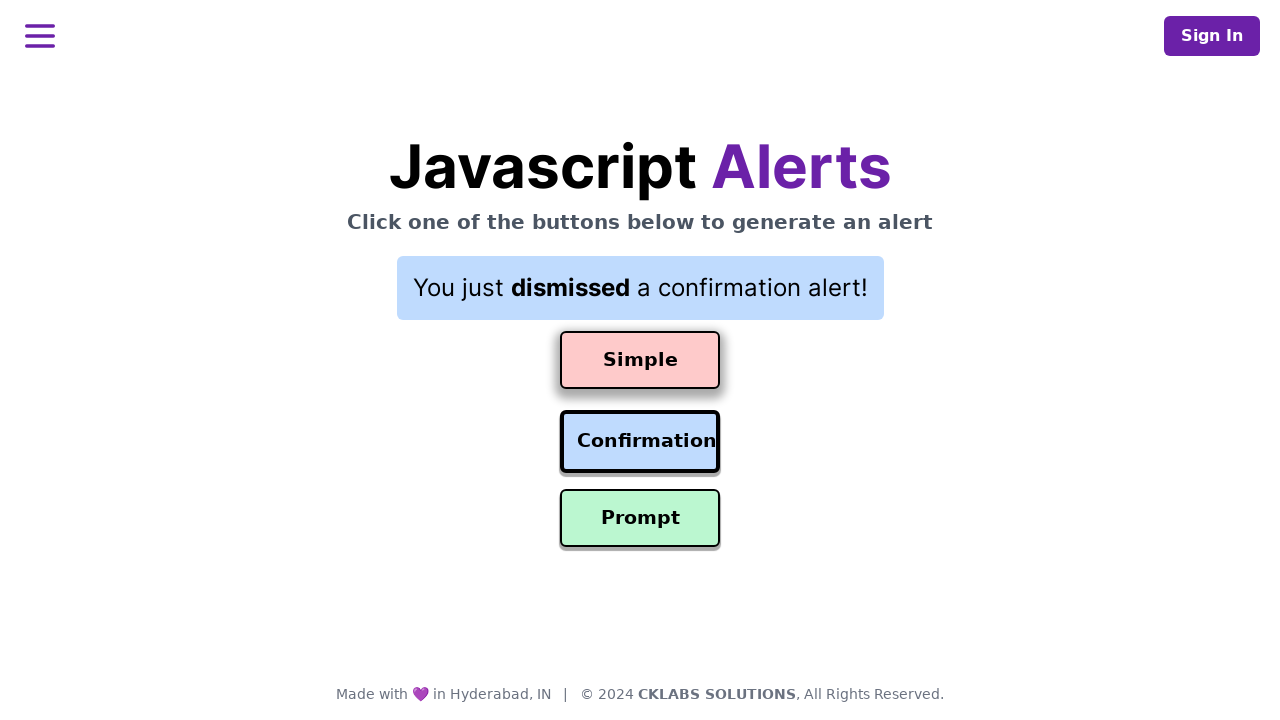